Navigates to Rediff.com and clicks on the signin link to access the login page

Starting URL: http://rediff.com

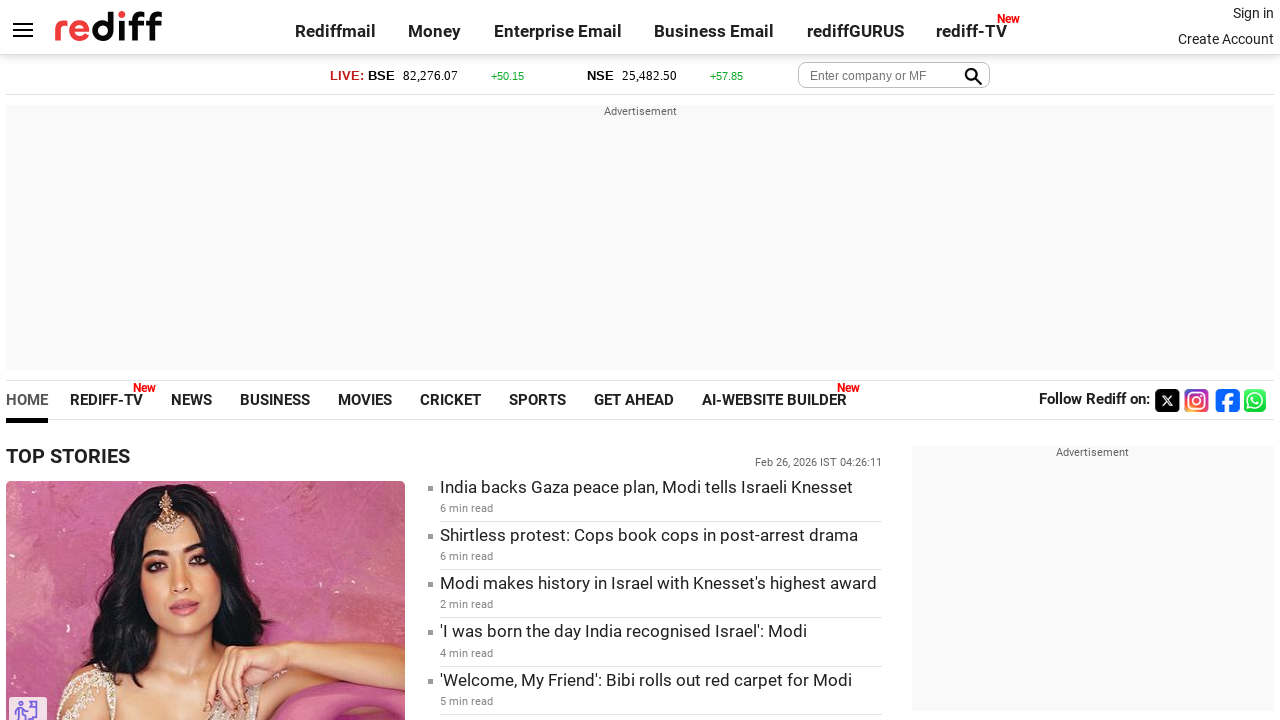

Navigated to http://rediff.com
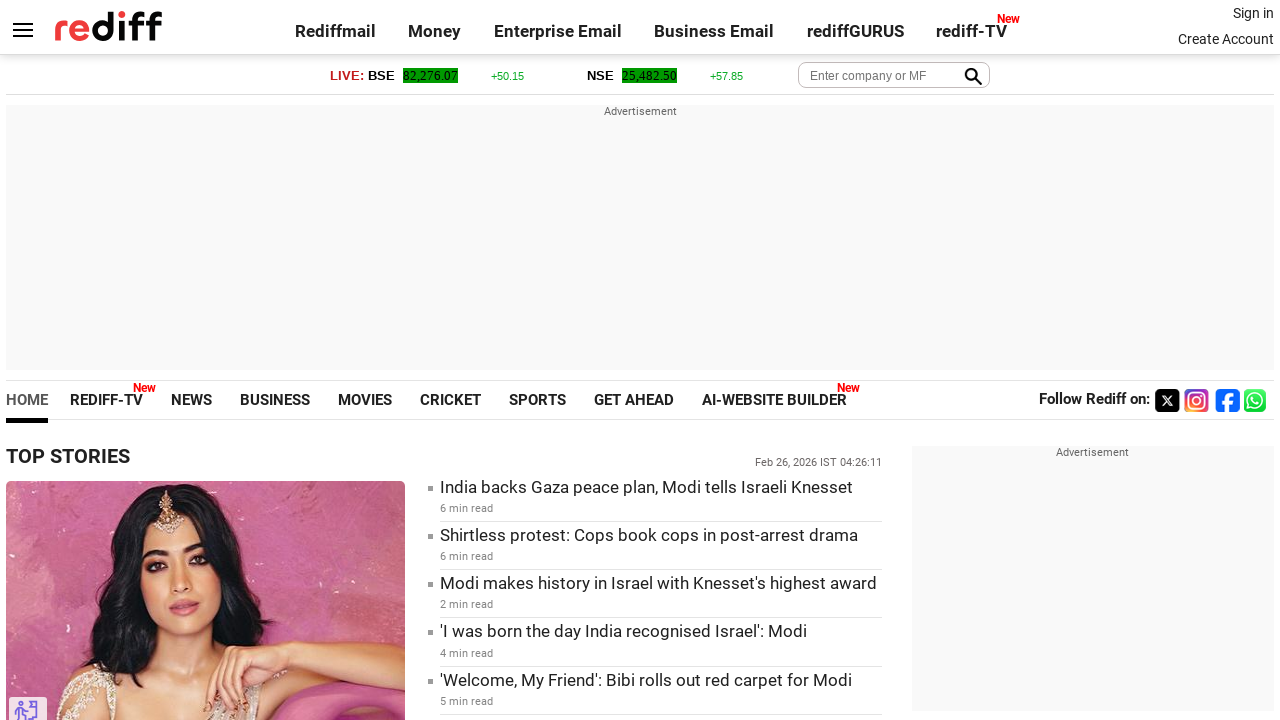

Clicked on signin link to access the login page at (1253, 13) on xpath=//a[@class='signin']
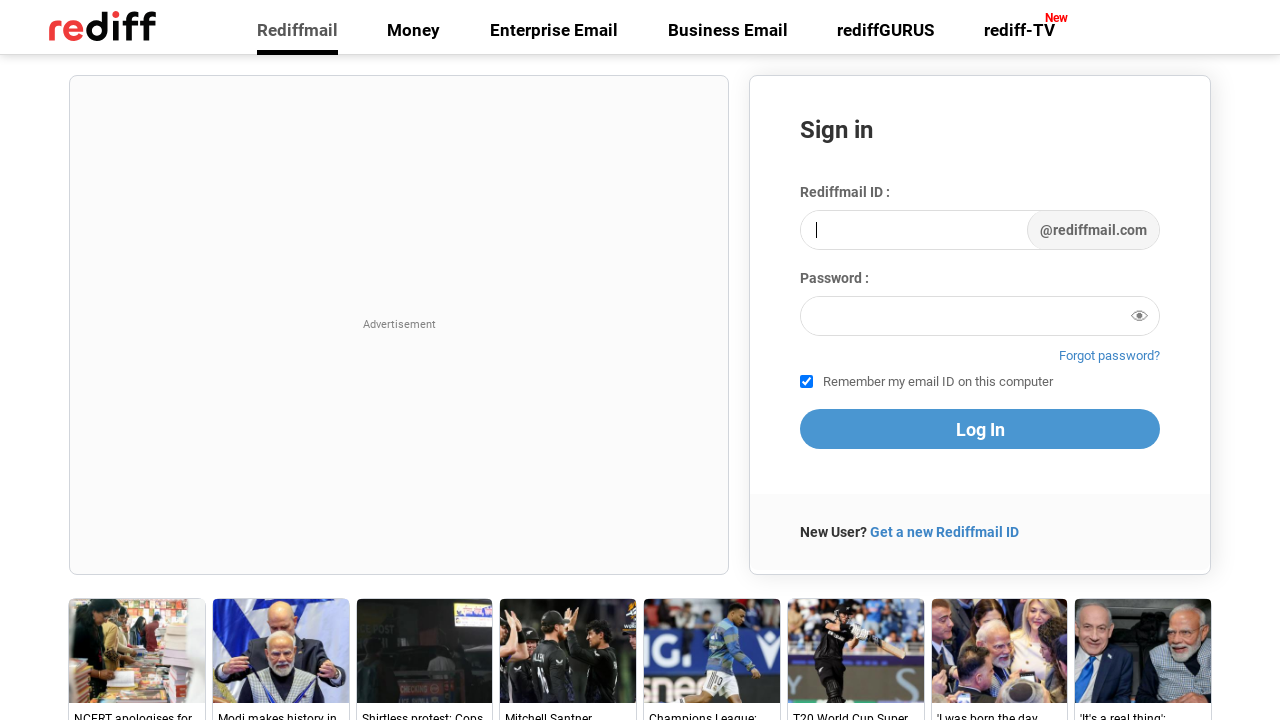

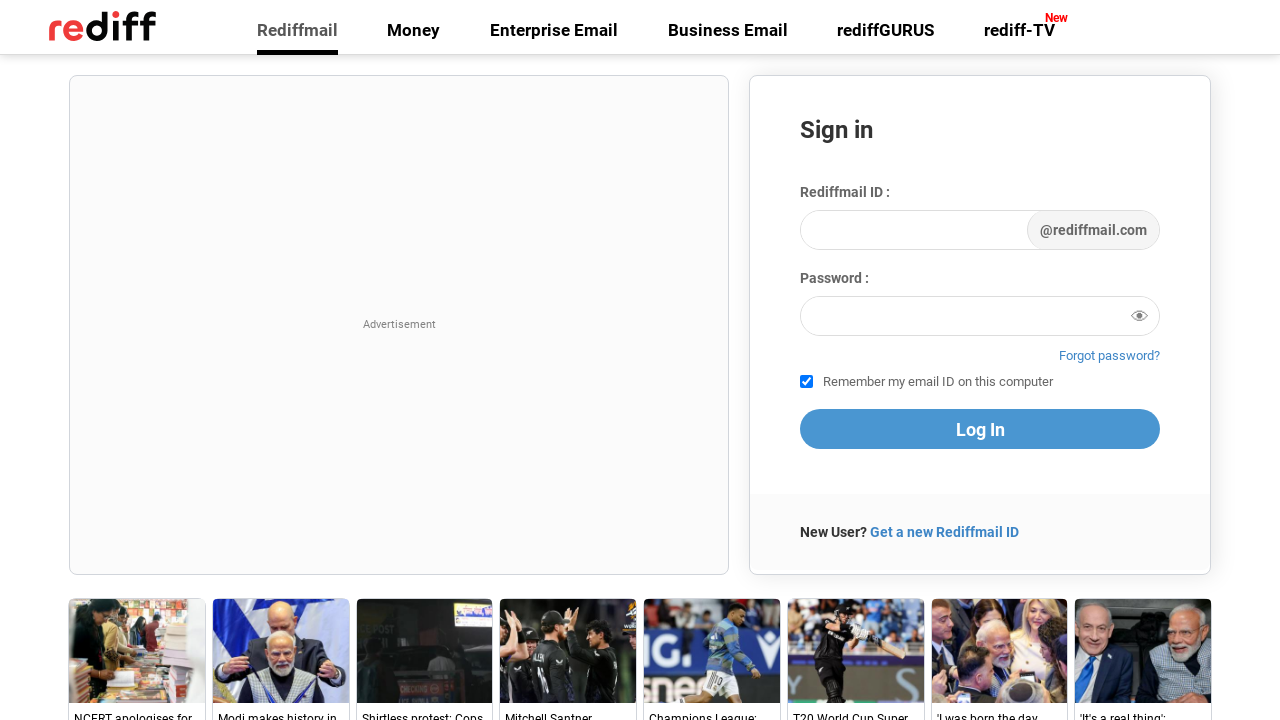